Tests an e-commerce vegetable shopping flow by searching for products containing "ber", adding them to cart, proceeding to checkout, applying a promo code, and verifying the discount and total amounts are calculated correctly.

Starting URL: https://rahulshettyacademy.com/seleniumPractise/

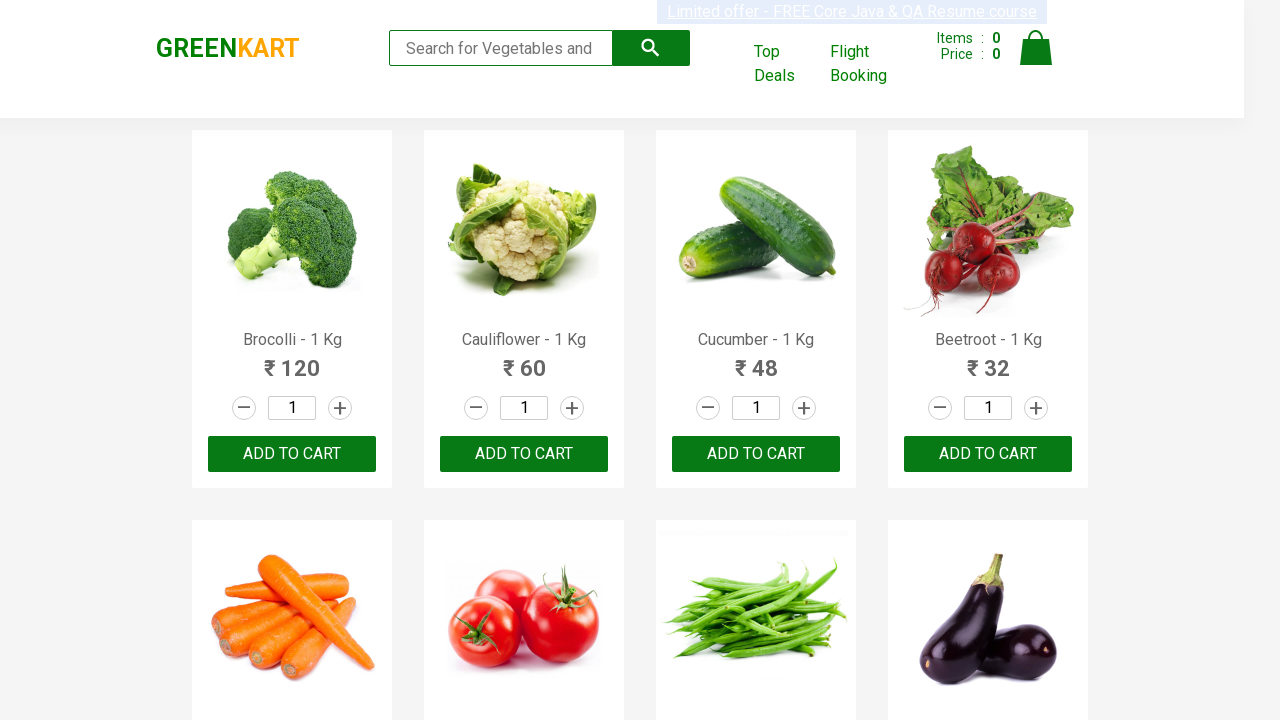

Filled search field with 'ber' to find vegetable products on input.search-keyword
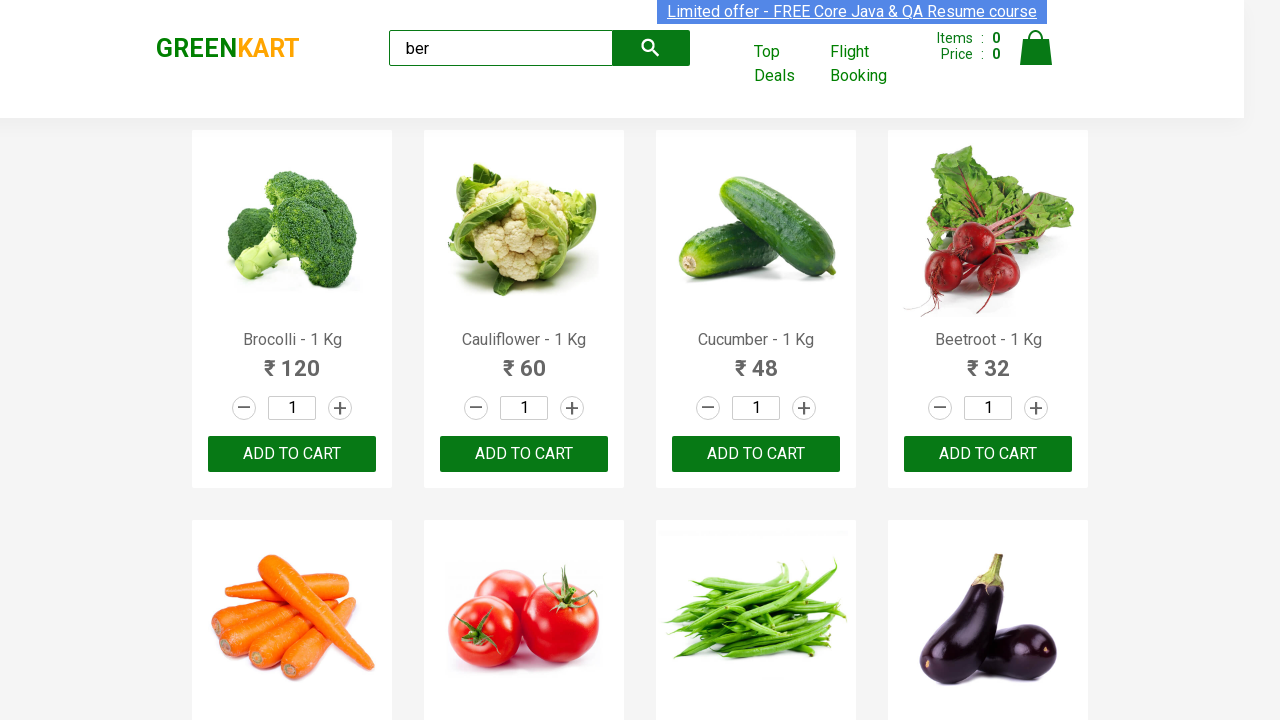

Waited for search results to load
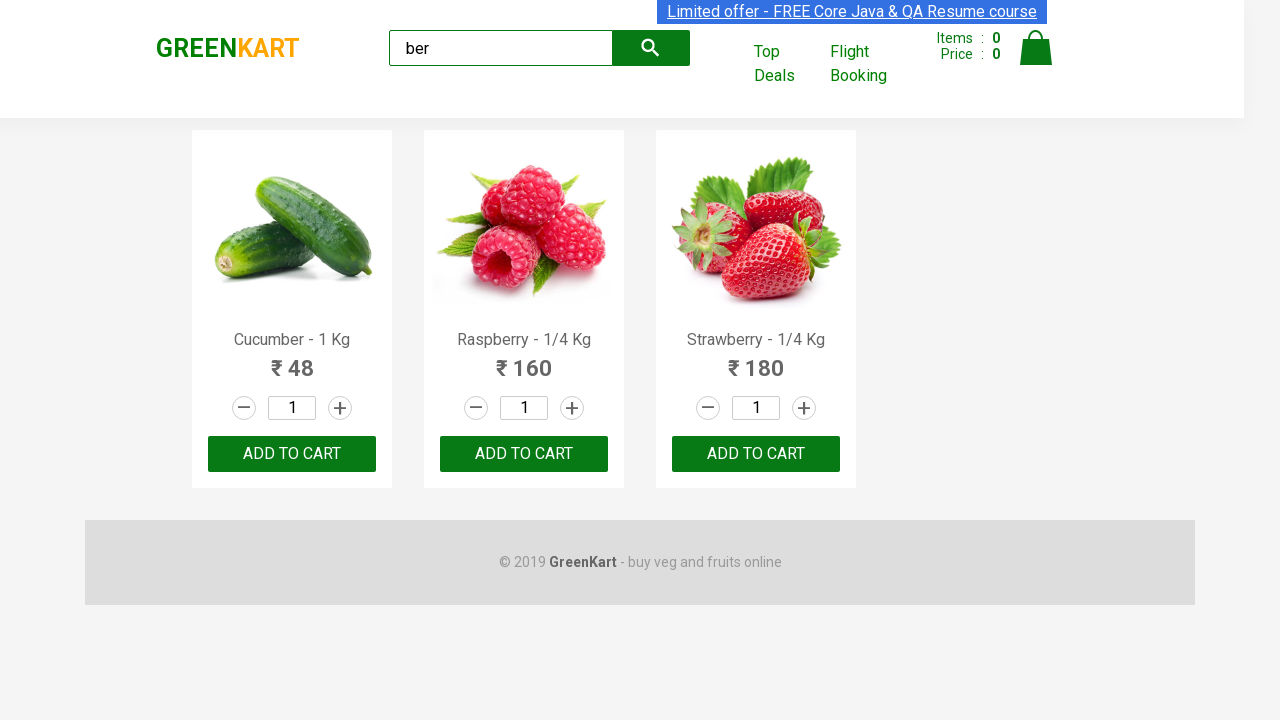

Located all 'Add to Cart' buttons for filtered products
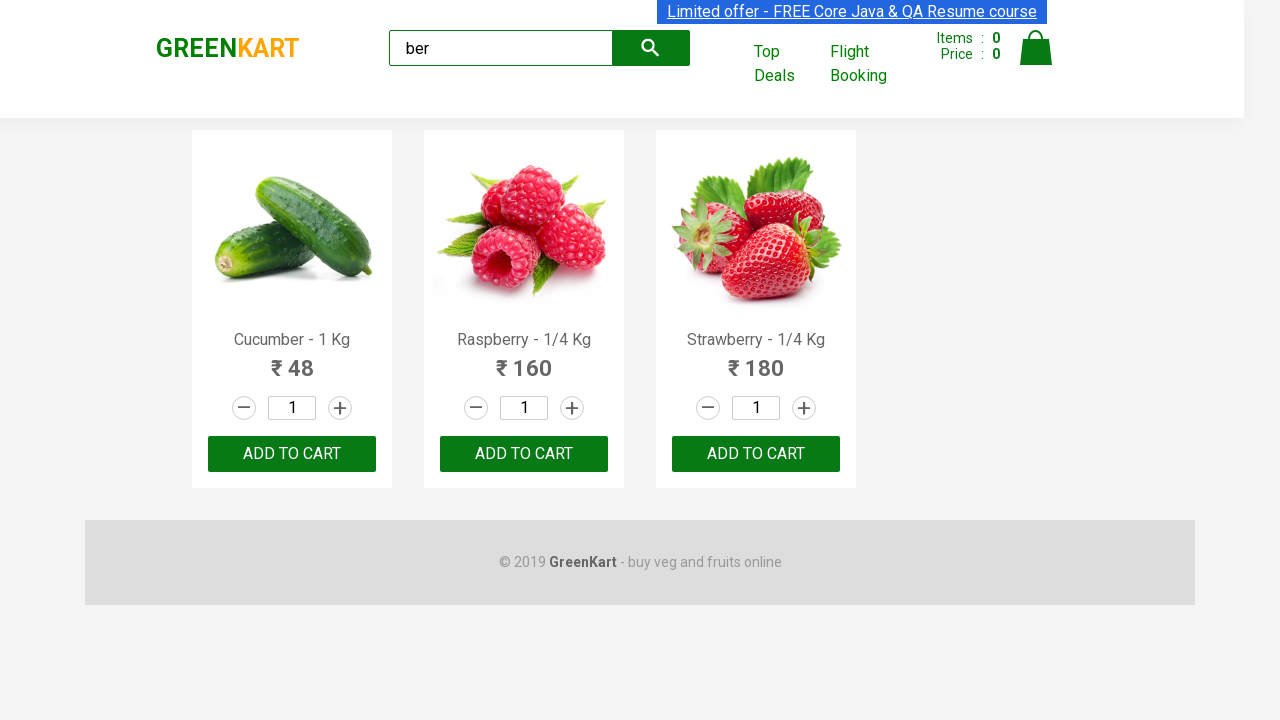

Found 3 products with 'ber' in the name
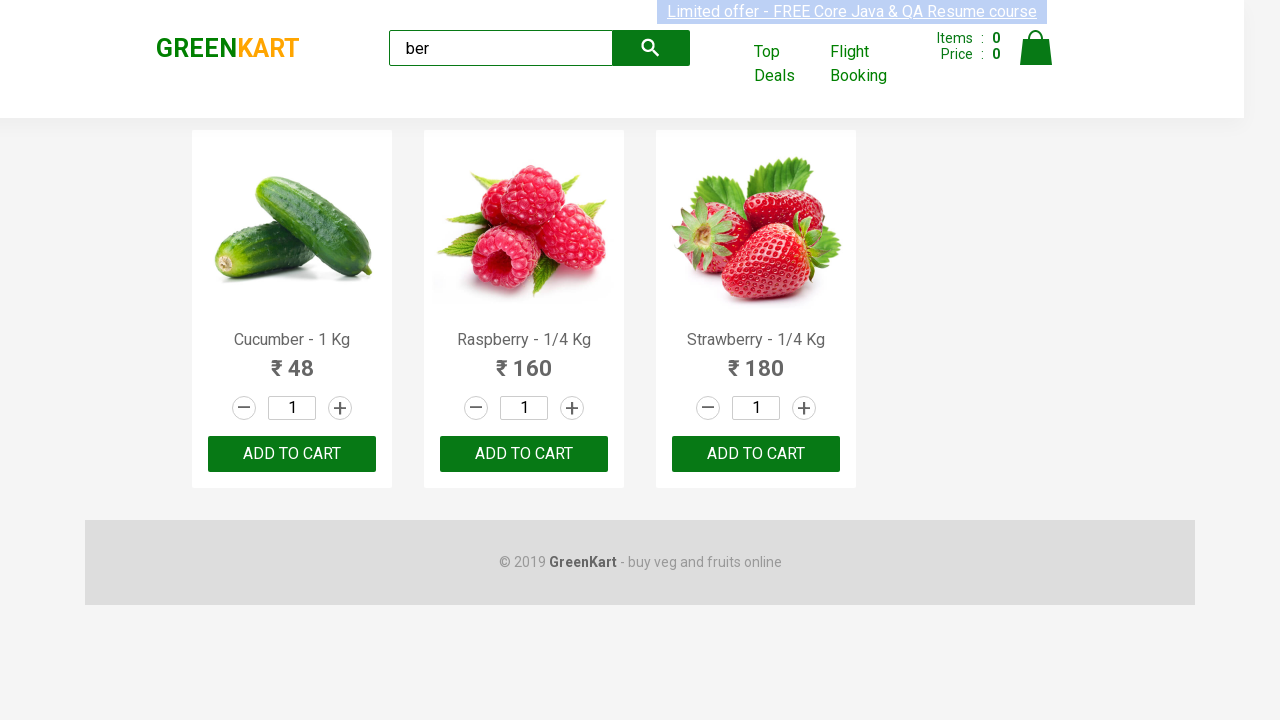

Clicked 'Add to Cart' button for product 1 at (292, 454) on xpath=//div[@class='product-action']/button >> nth=0
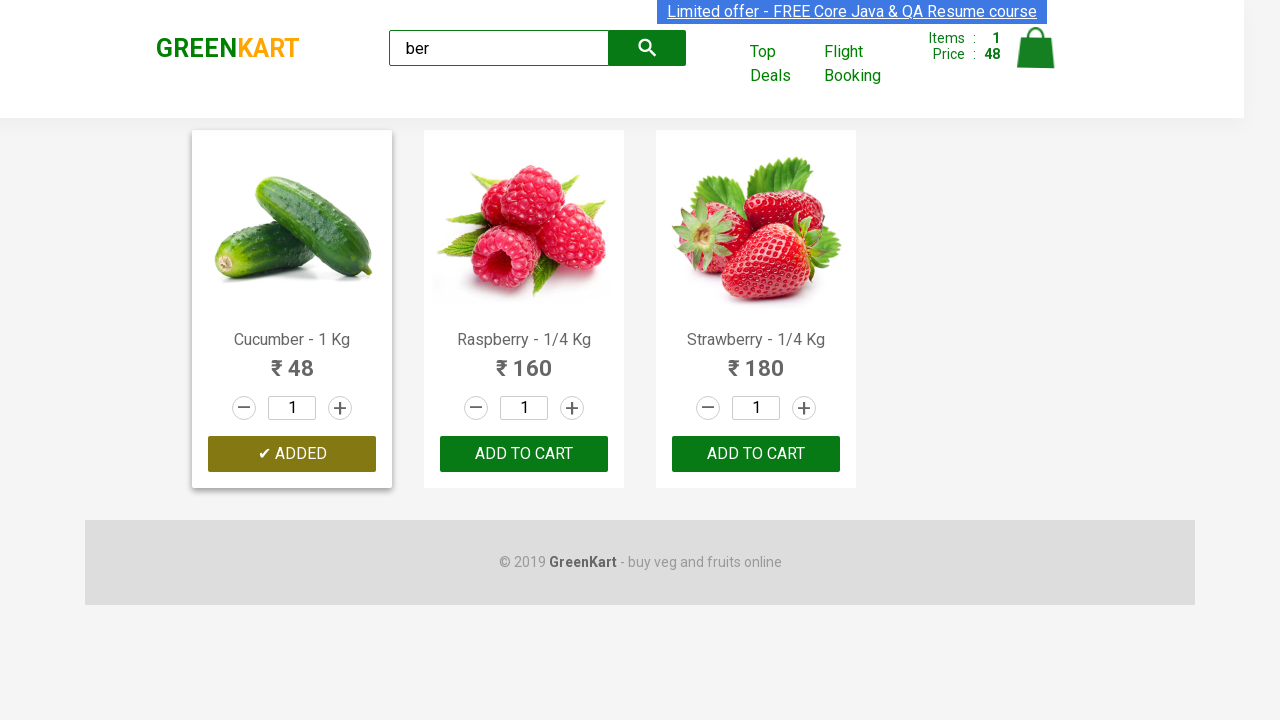

Clicked 'Add to Cart' button for product 2 at (524, 454) on xpath=//div[@class='product-action']/button >> nth=1
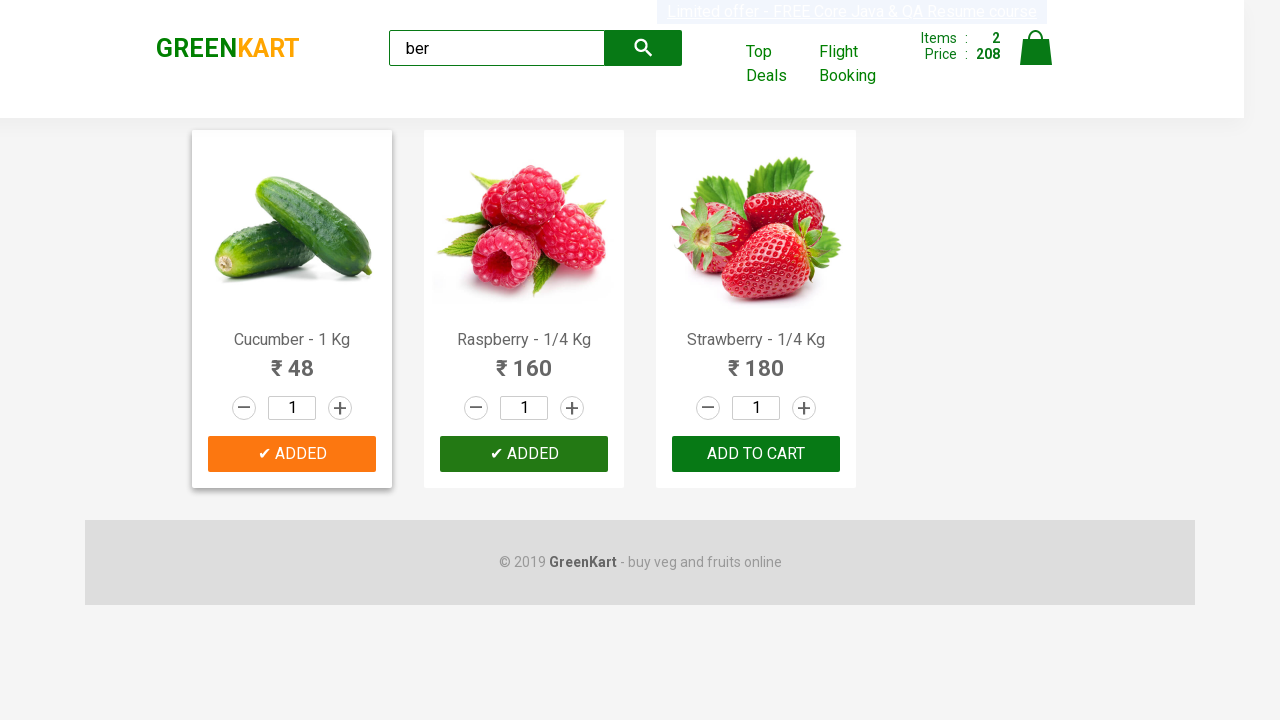

Clicked 'Add to Cart' button for product 3 at (756, 454) on xpath=//div[@class='product-action']/button >> nth=2
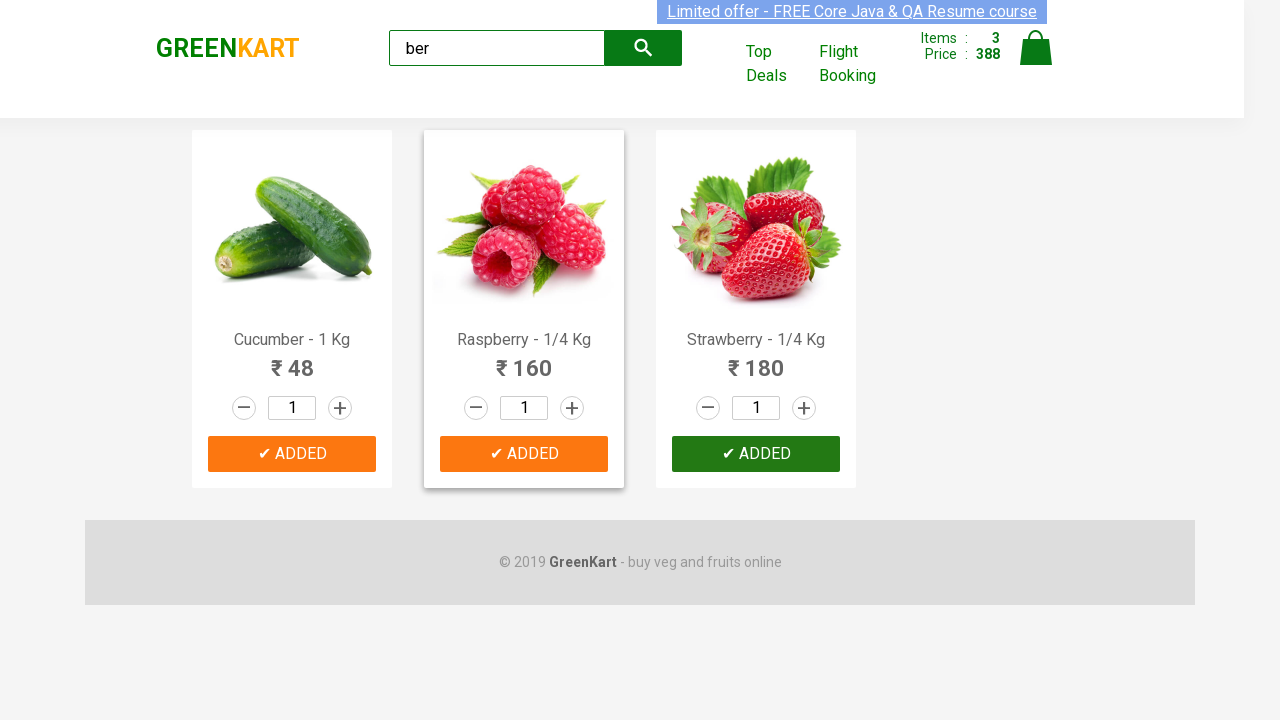

Clicked on cart icon to view shopping cart at (1036, 48) on img[alt='Cart']
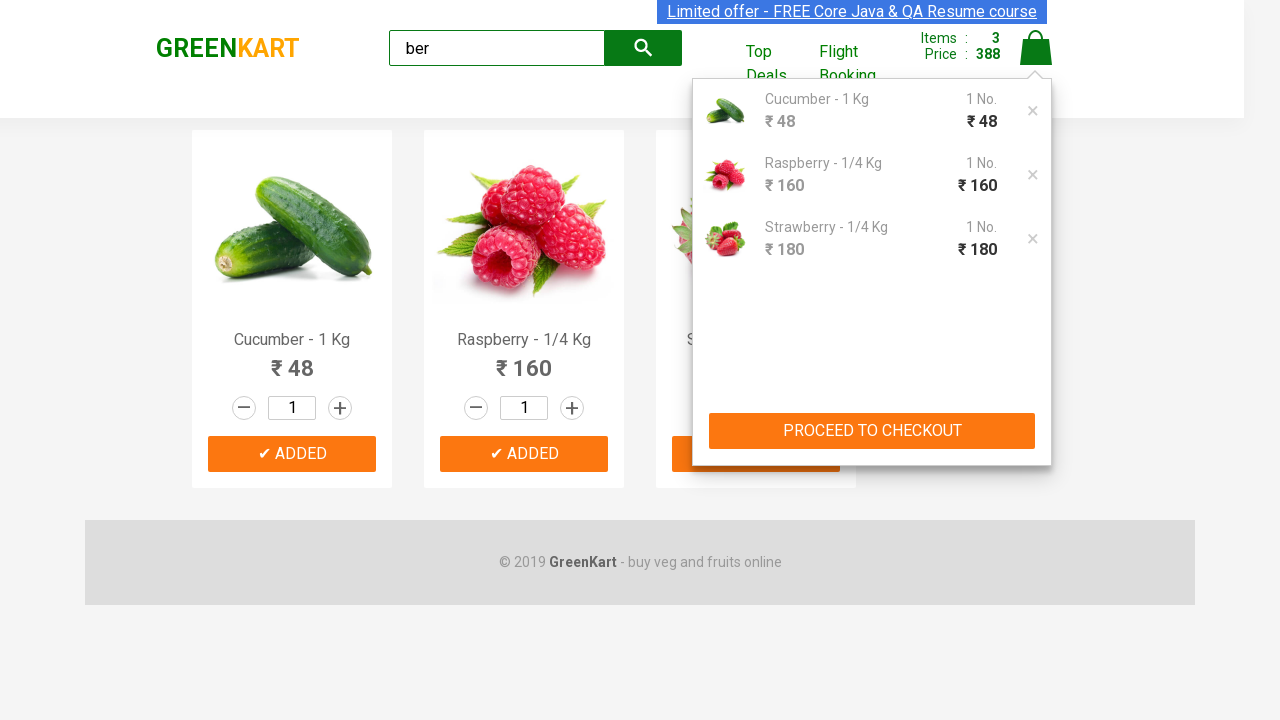

Clicked 'PROCEED TO CHECKOUT' button at (872, 431) on xpath=//button[text()='PROCEED TO CHECKOUT']
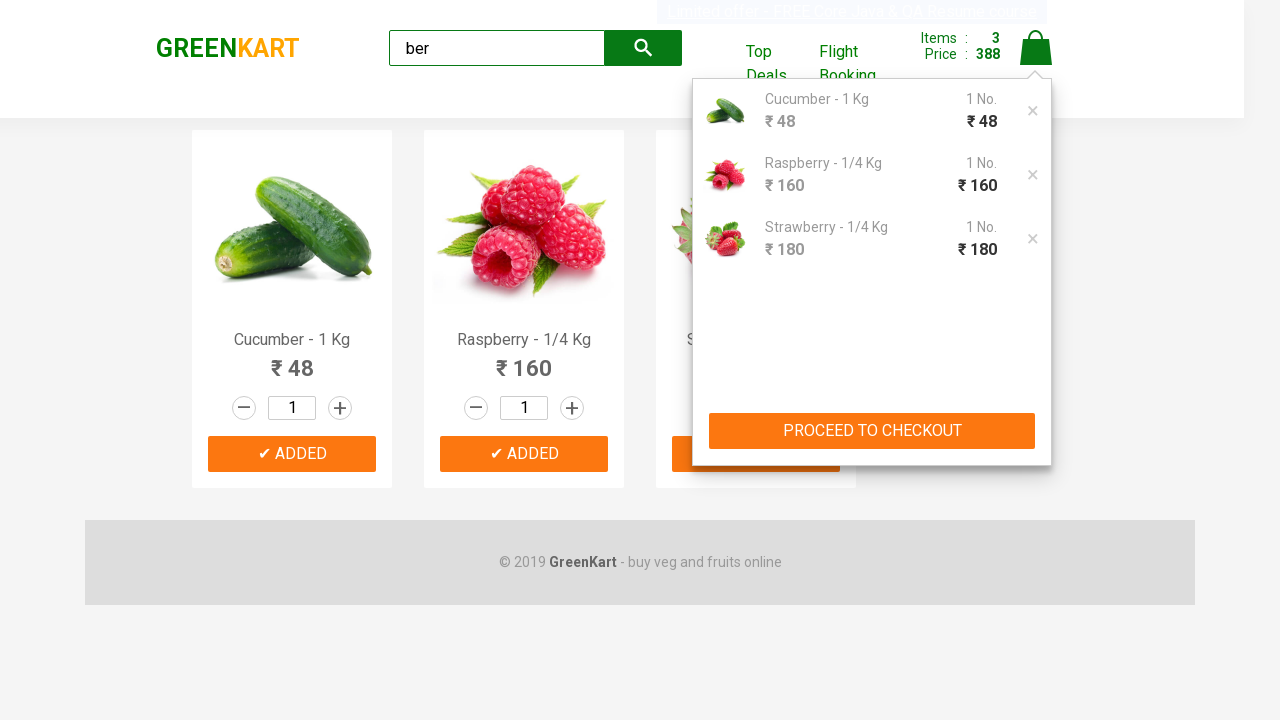

Promo code input field is now visible
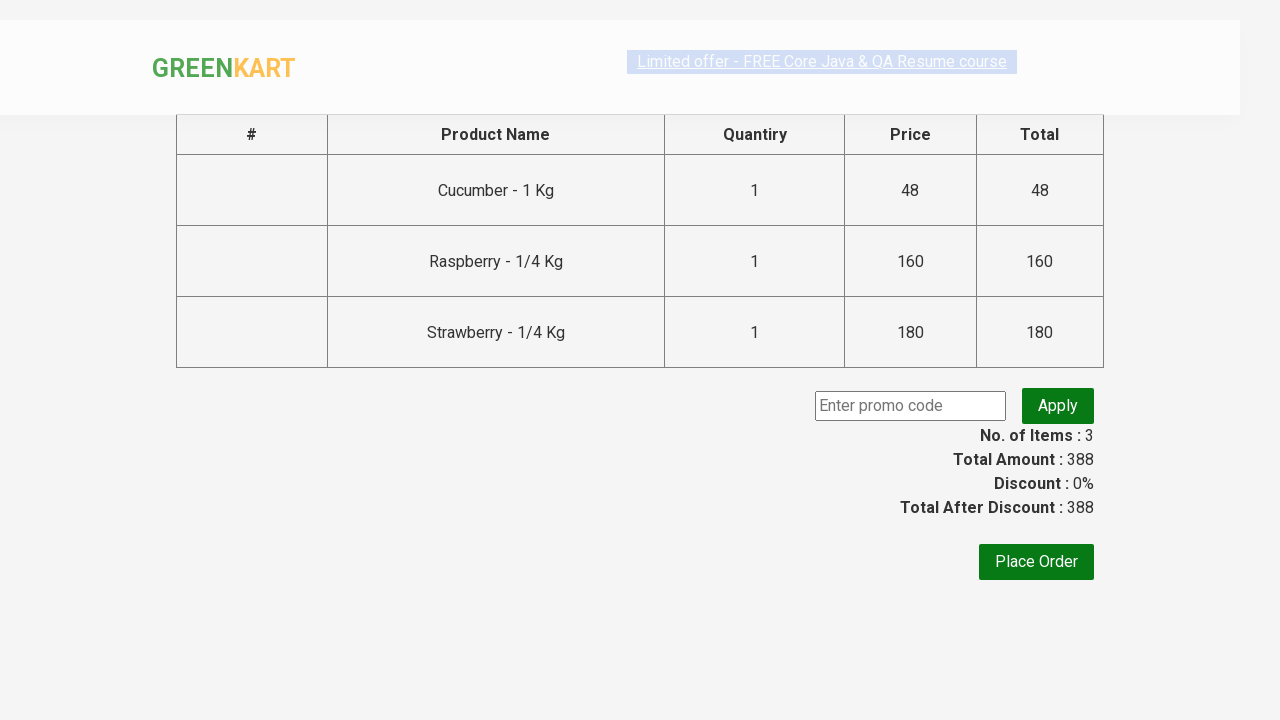

Entered promo code 'rahulshettyacademy' on .promoCode
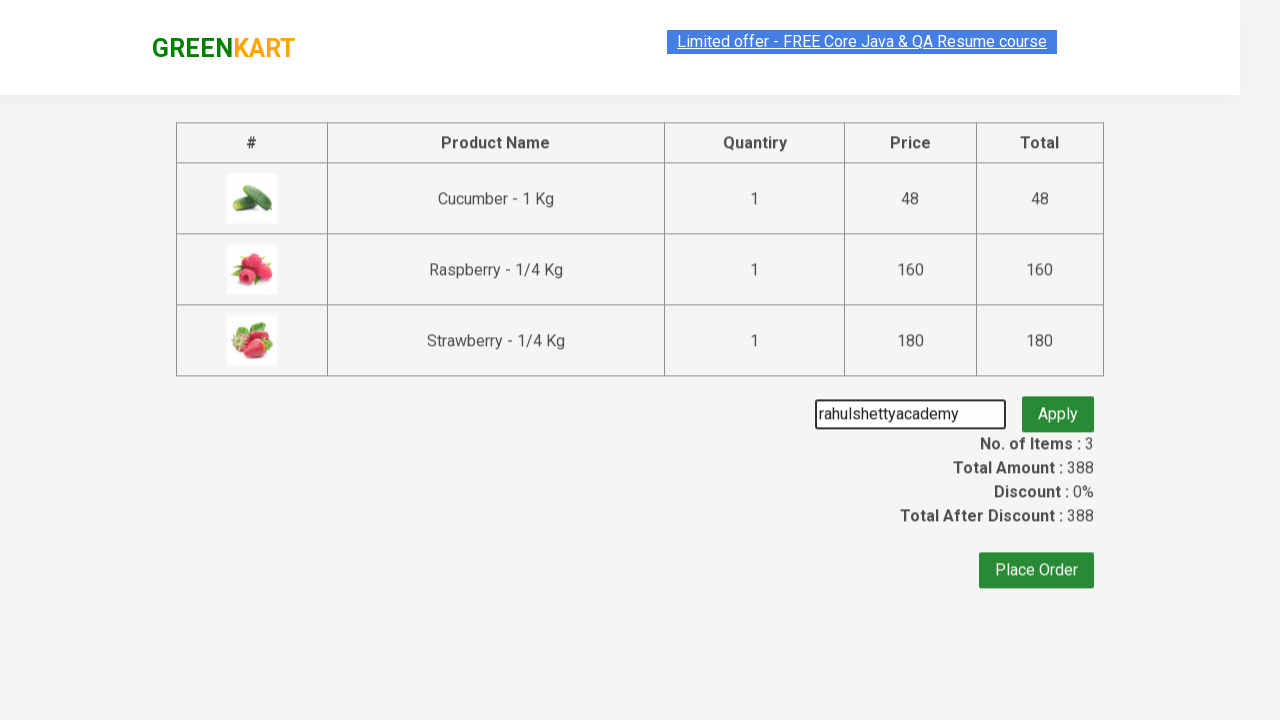

Clicked 'Apply Promo' button to apply discount code at (1058, 406) on .promoBtn
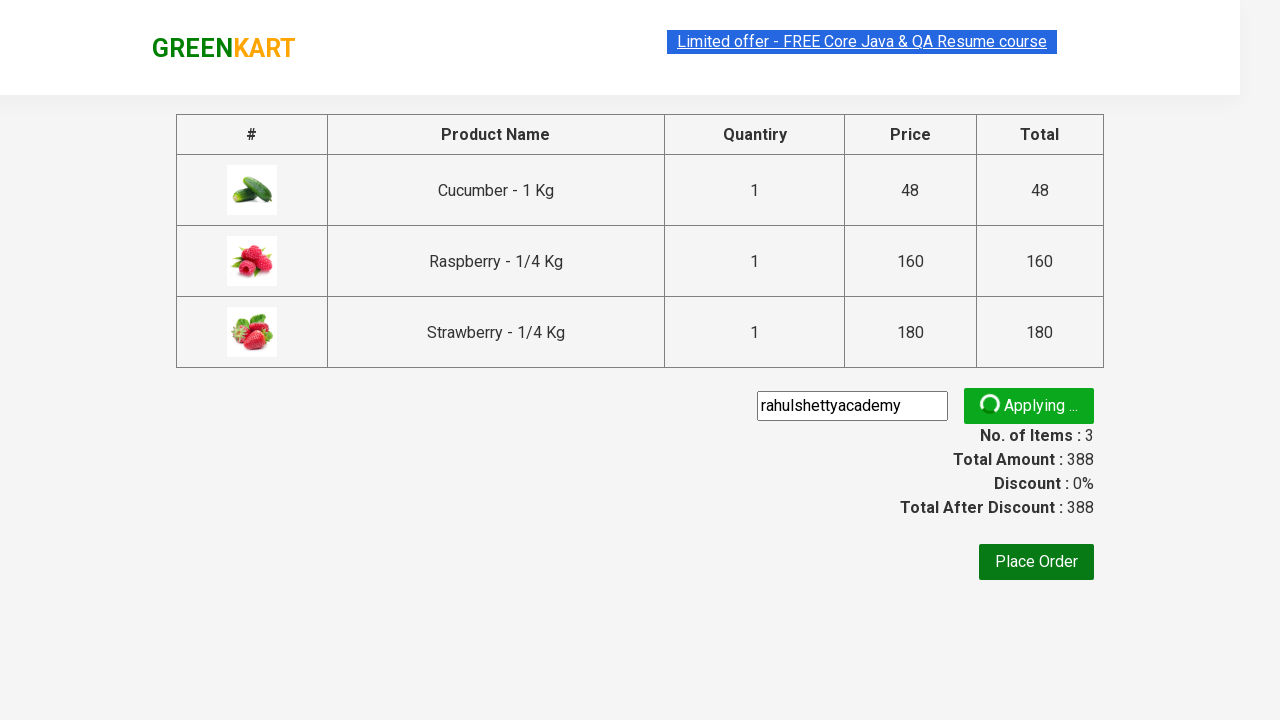

Promo code applied successfully - discount verified
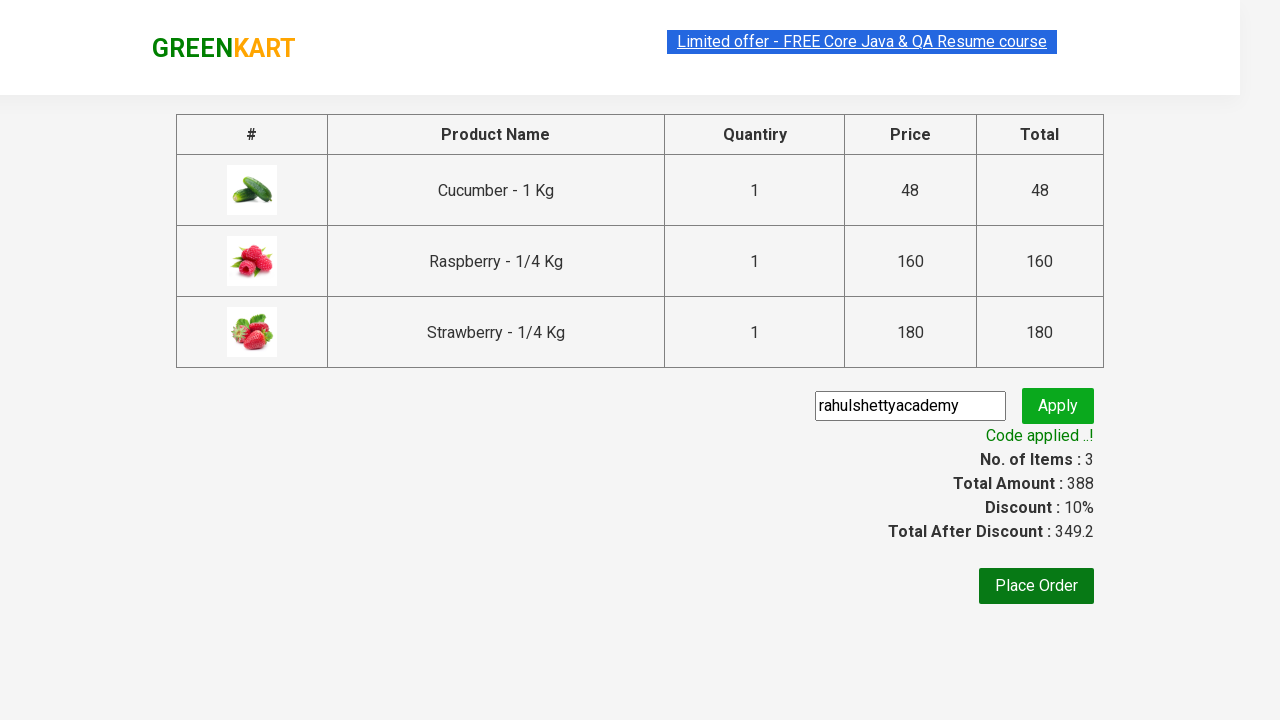

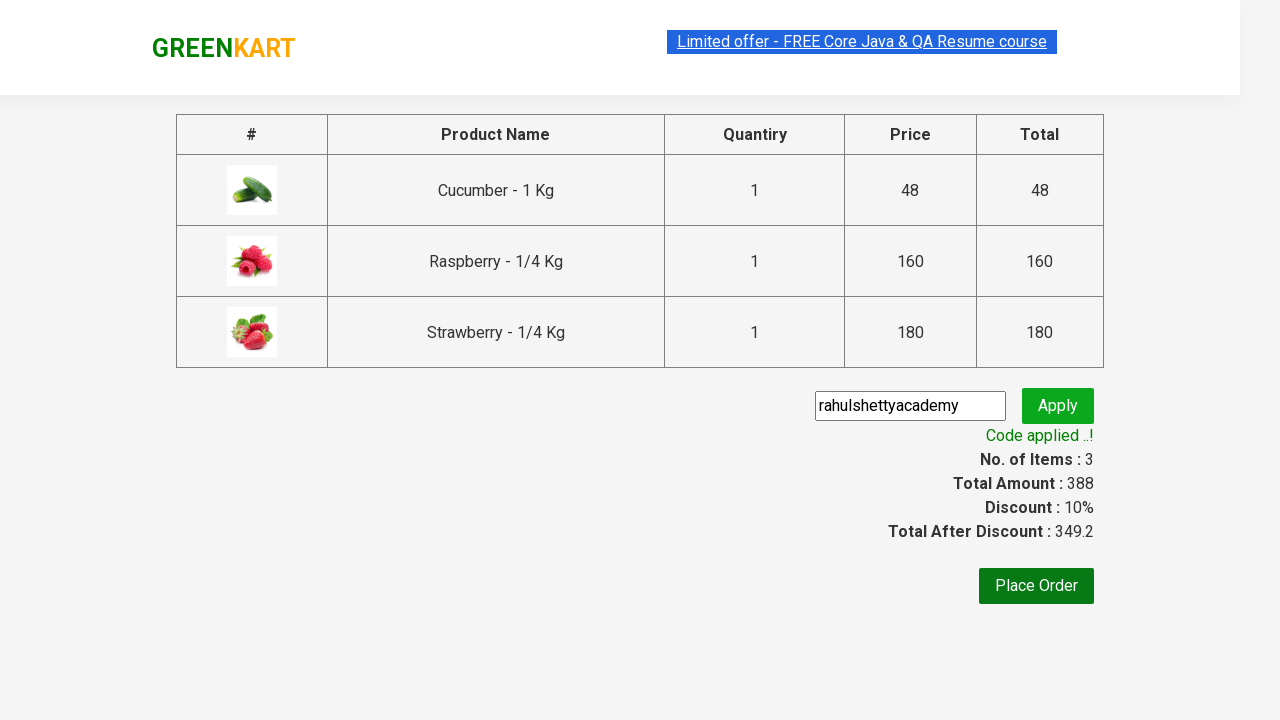